Navigates to a forgot password page, clicks the home navigation link, then navigates back to the original page

Starting URL: https://practice.cydeo.com/forgot_password

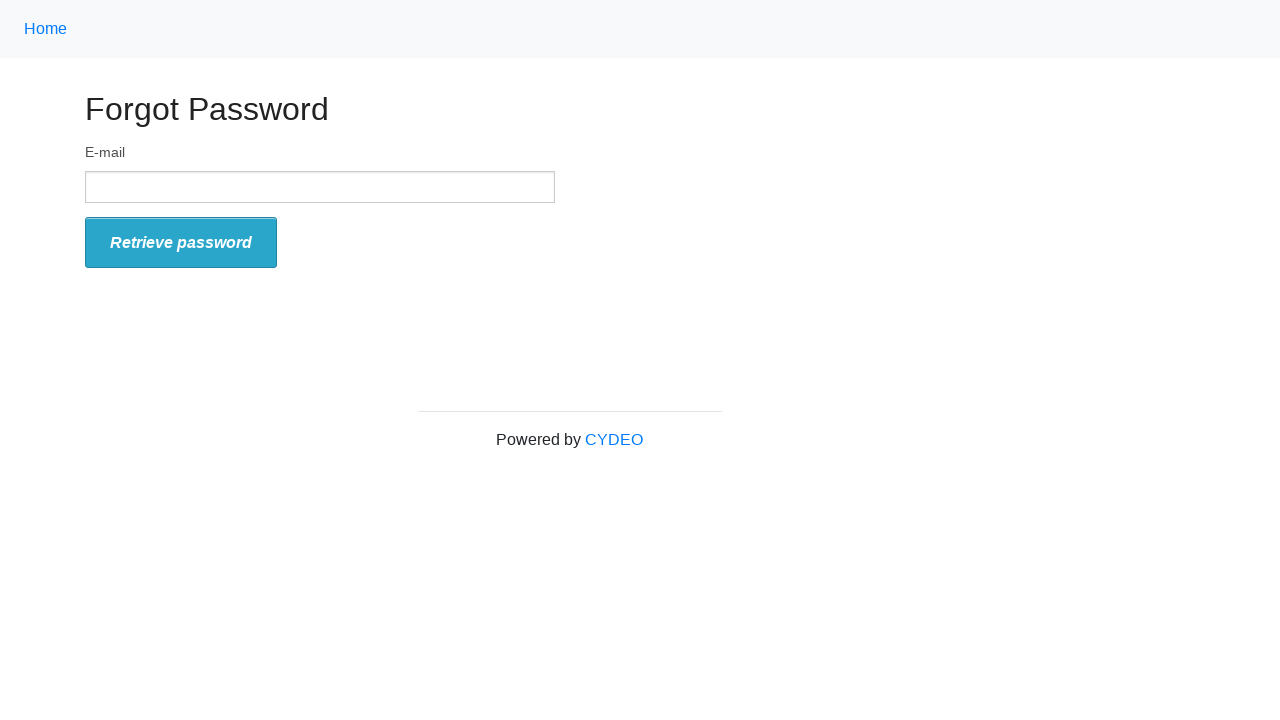

Clicked home navigation link at (46, 29) on a.nav-link
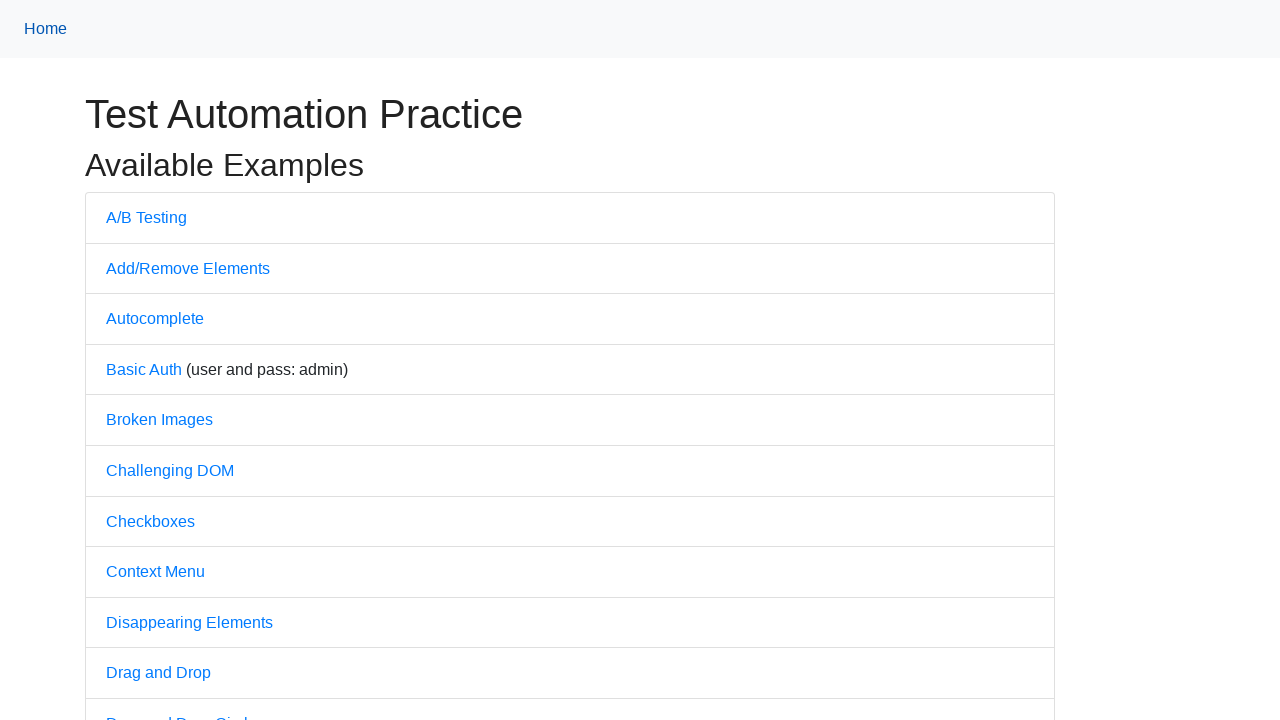

Navigated back to forgot password page
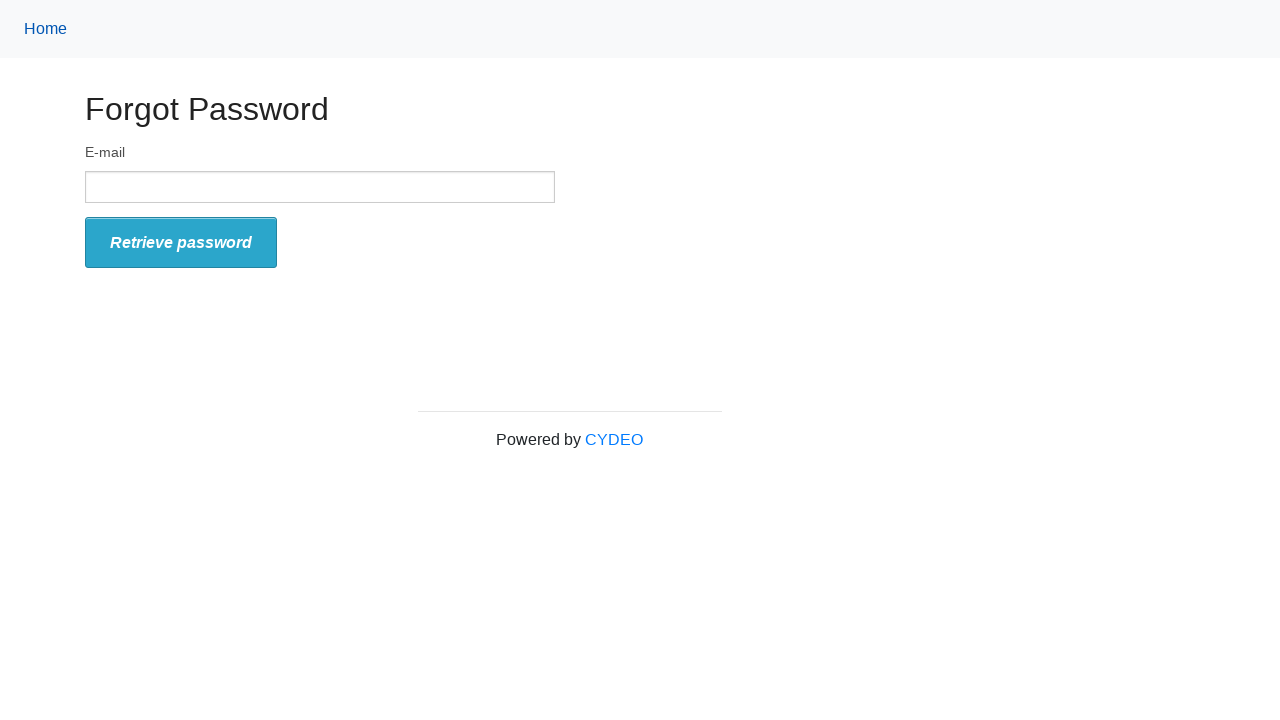

Waited for page to load (networkidle)
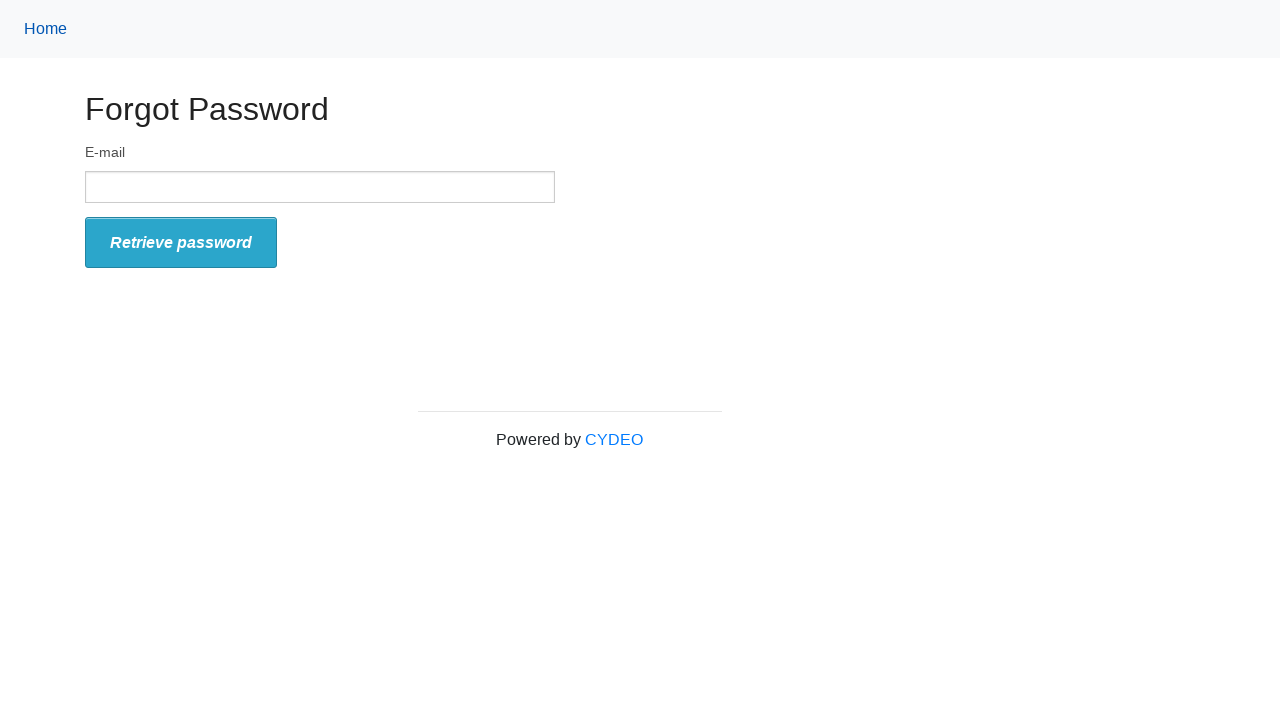

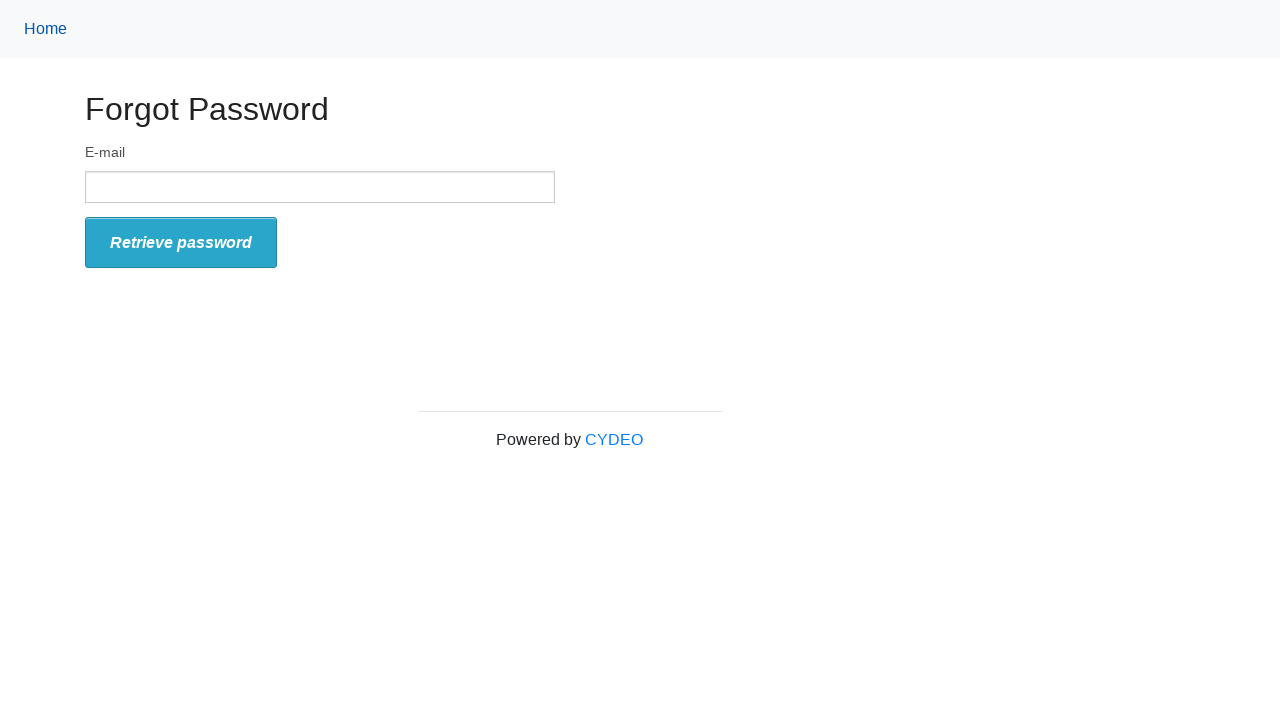